Tests iframe handling by switching between multiple frames and clicking links within them

Starting URL: https://www.tutorialspoint.com/selenium/practice/frames.php

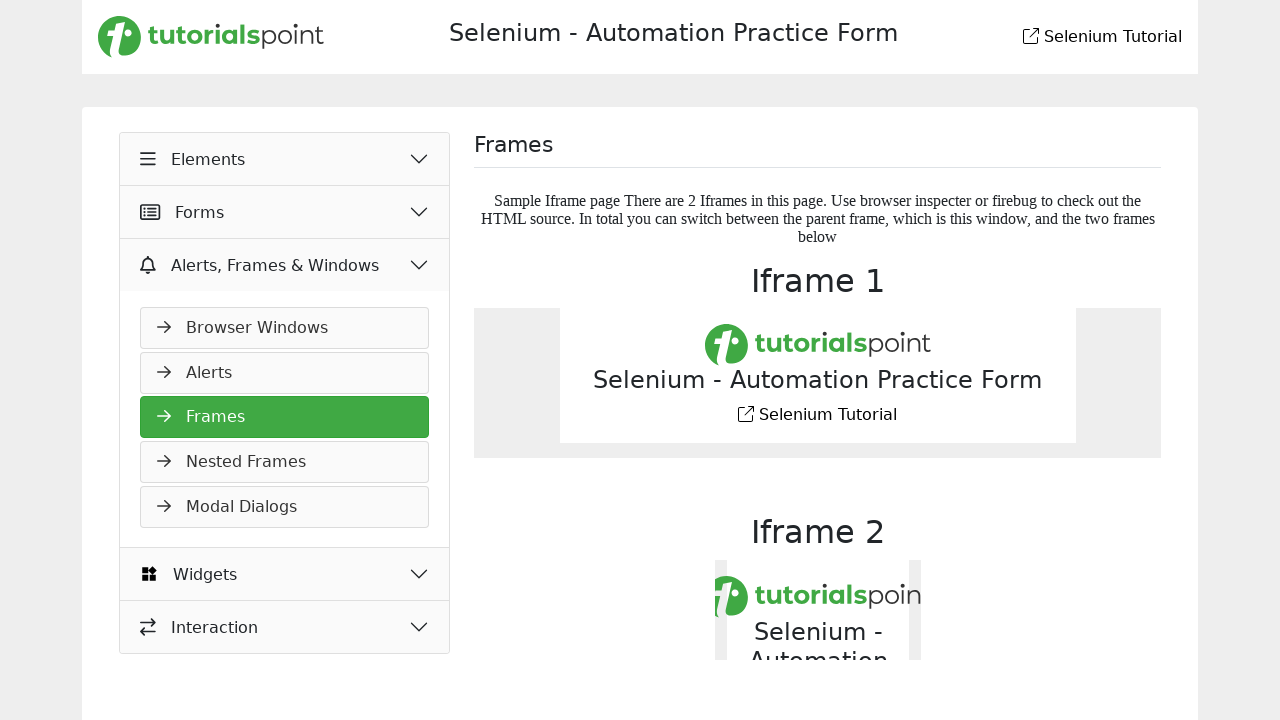

Clicked on frames link at (285, 417) on a[href='frames.php']
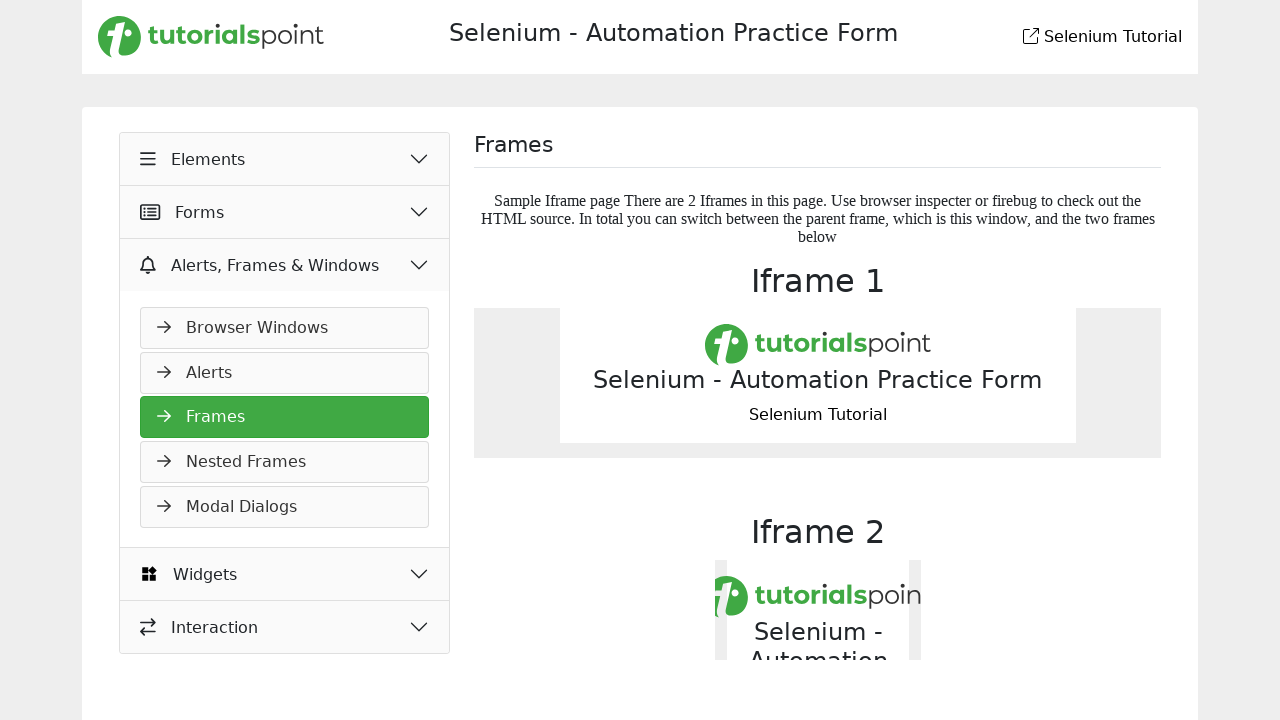

Located first iframe with xpath
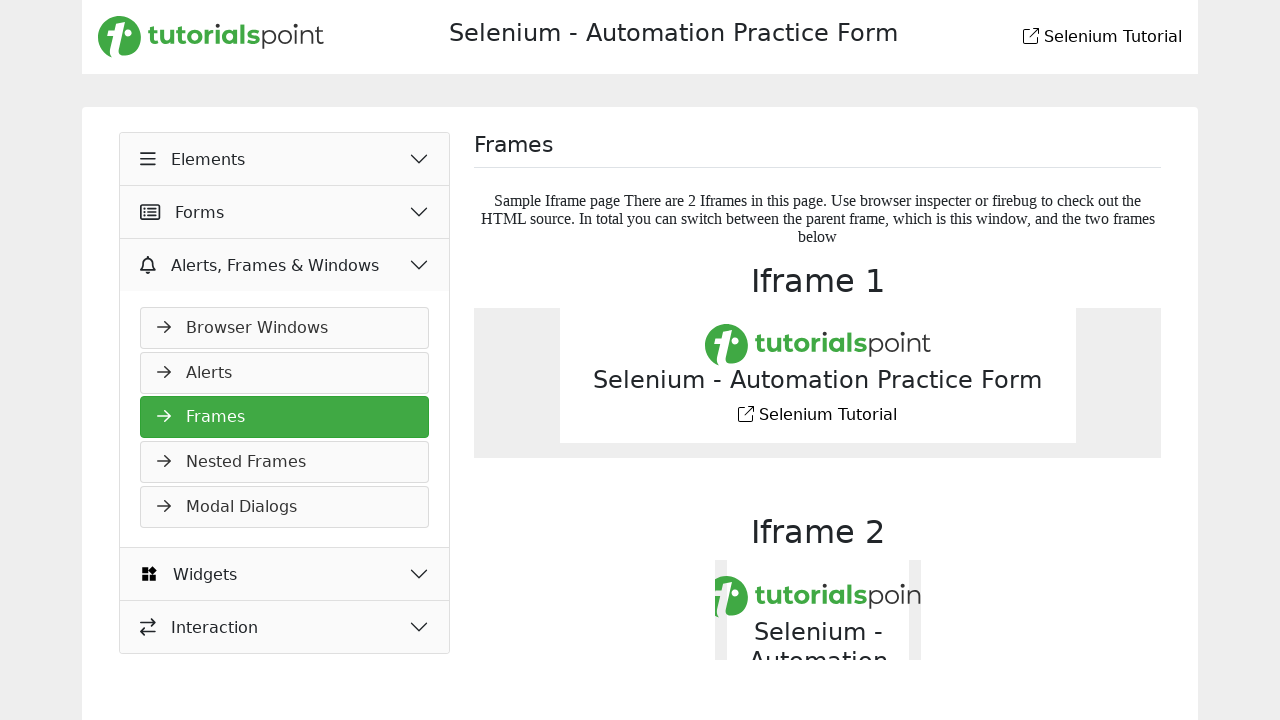

Clicked TutorialsPoint link in first iframe at (818, 345) on xpath=//iframe[@src='new-tab-sample.php'][1] >> internal:control=enter-frame >> 
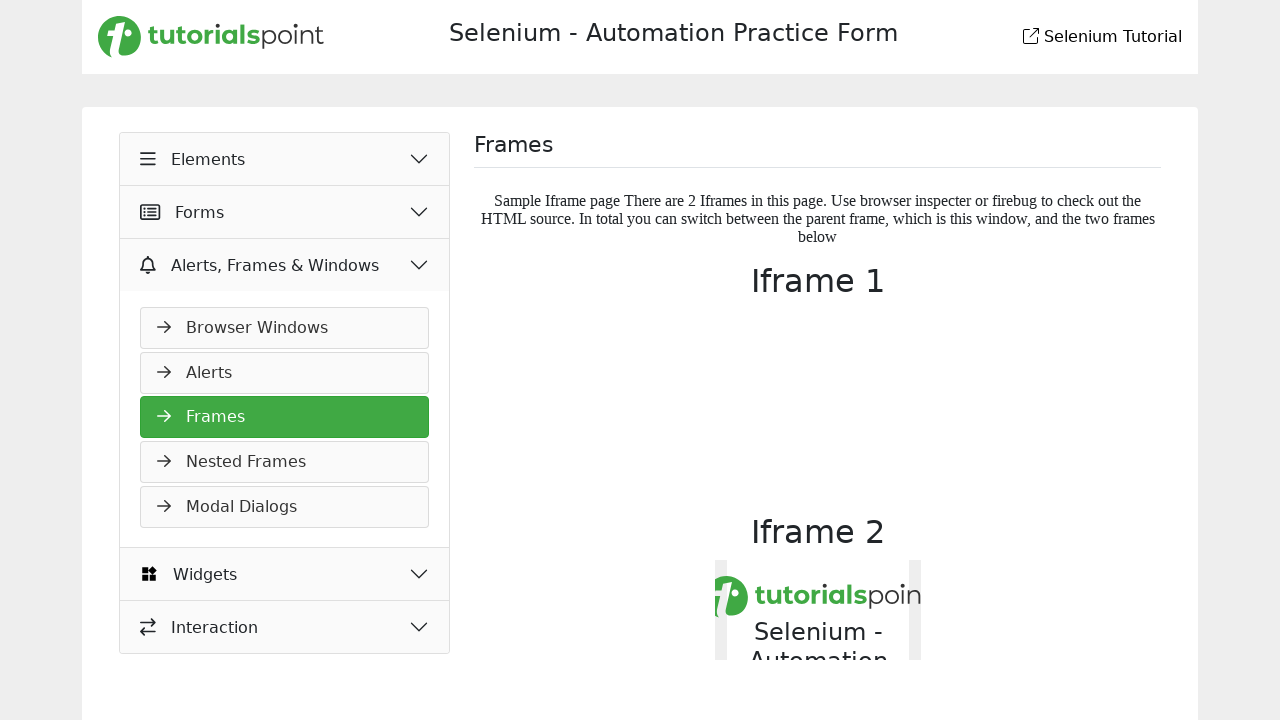

Located second iframe with xpath
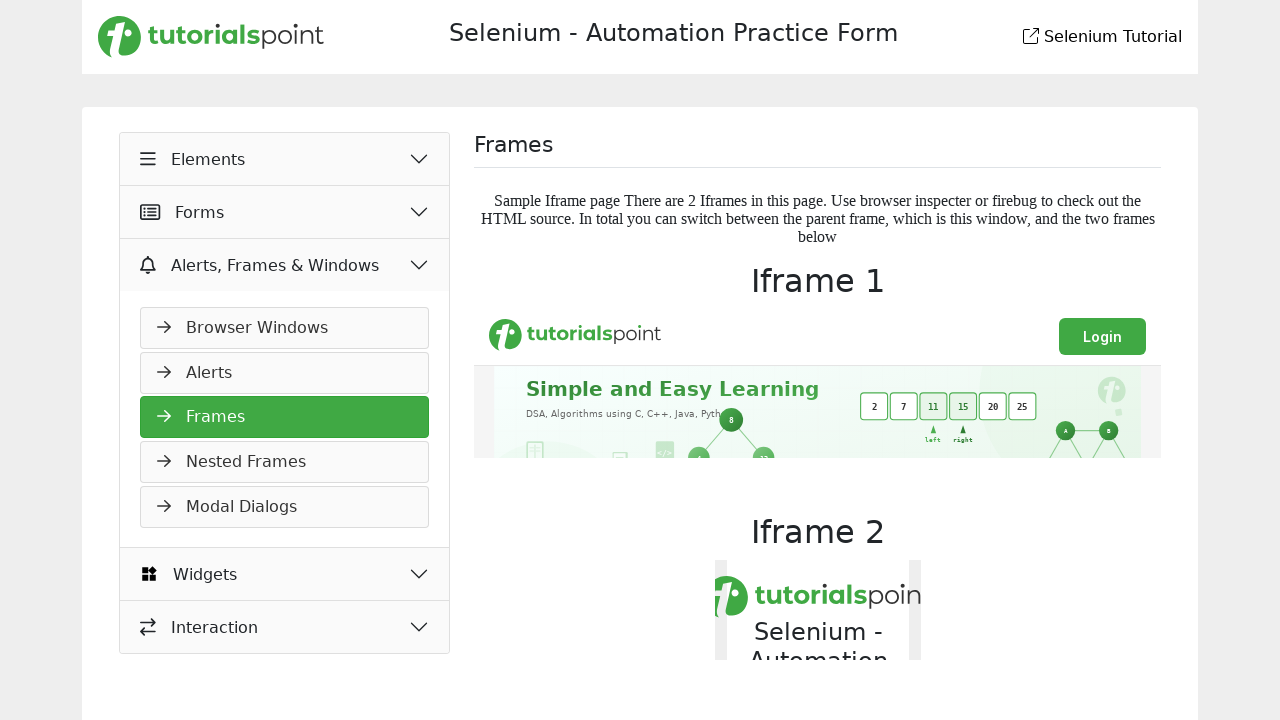

Clicked TutorialsPoint link in second iframe at (818, 597) on xpath=//iframe[@src='new-tab-sample.php'][2] >> internal:control=enter-frame >> 
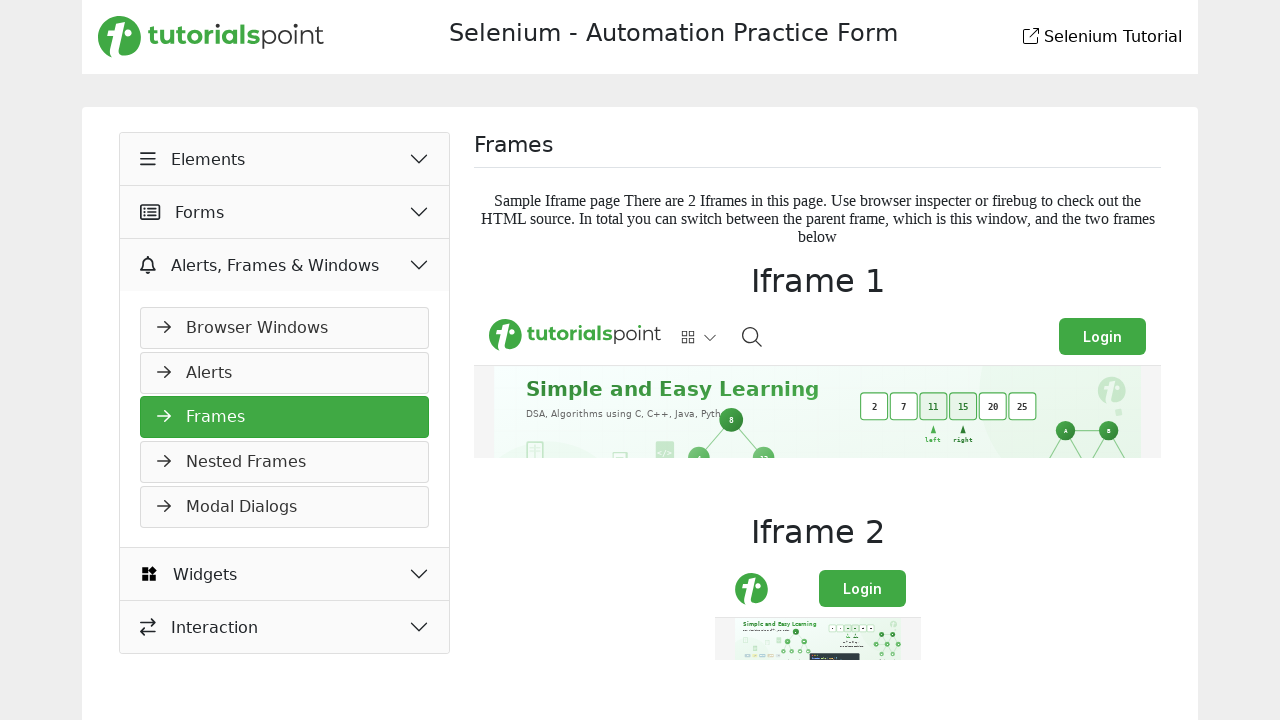

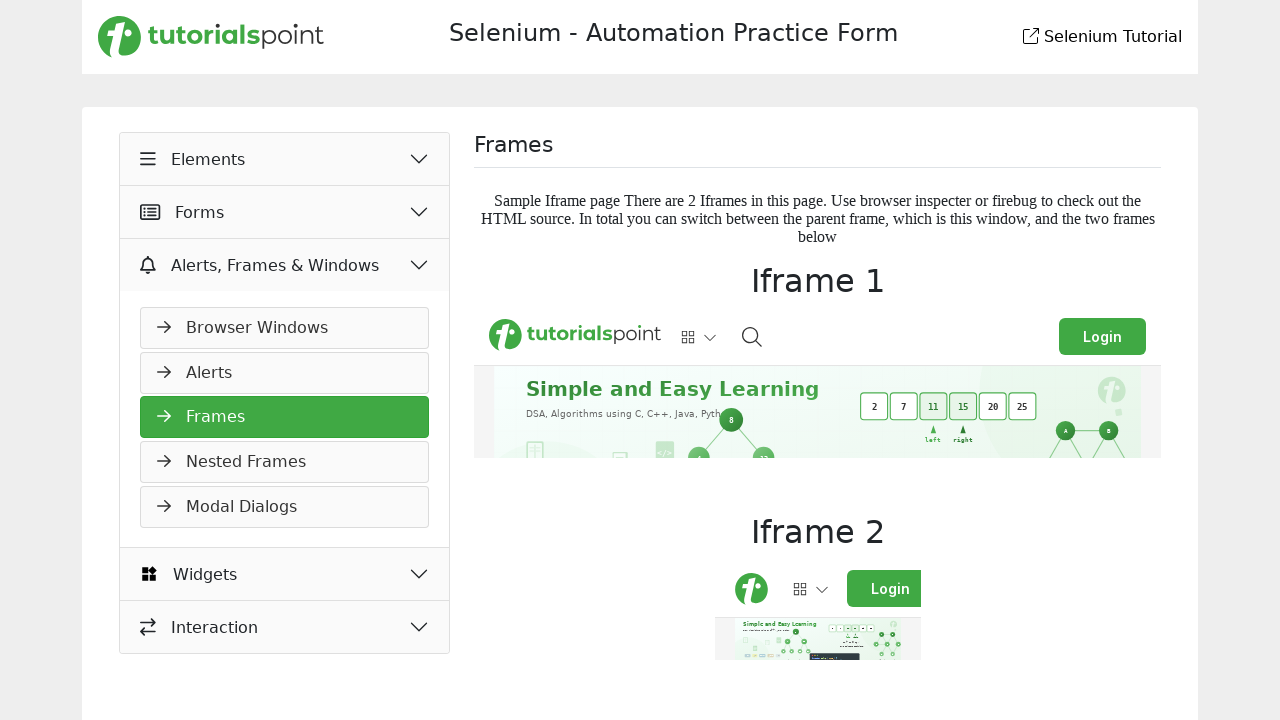